Tests window handling by opening multiple links in new tabs/windows and then closing all windows except the original home page

Starting URL: https://www.toolsqa.com/selenium-webdriver/window-handle-in-selenium/

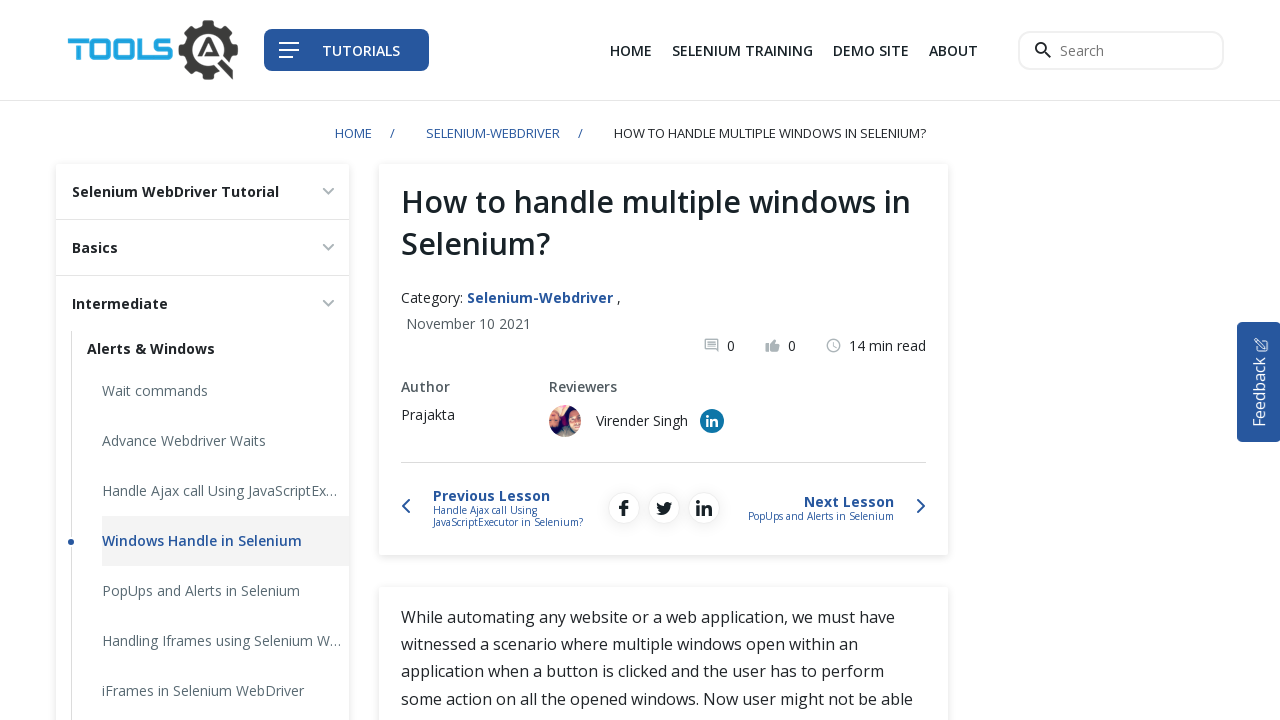

Stored home page reference
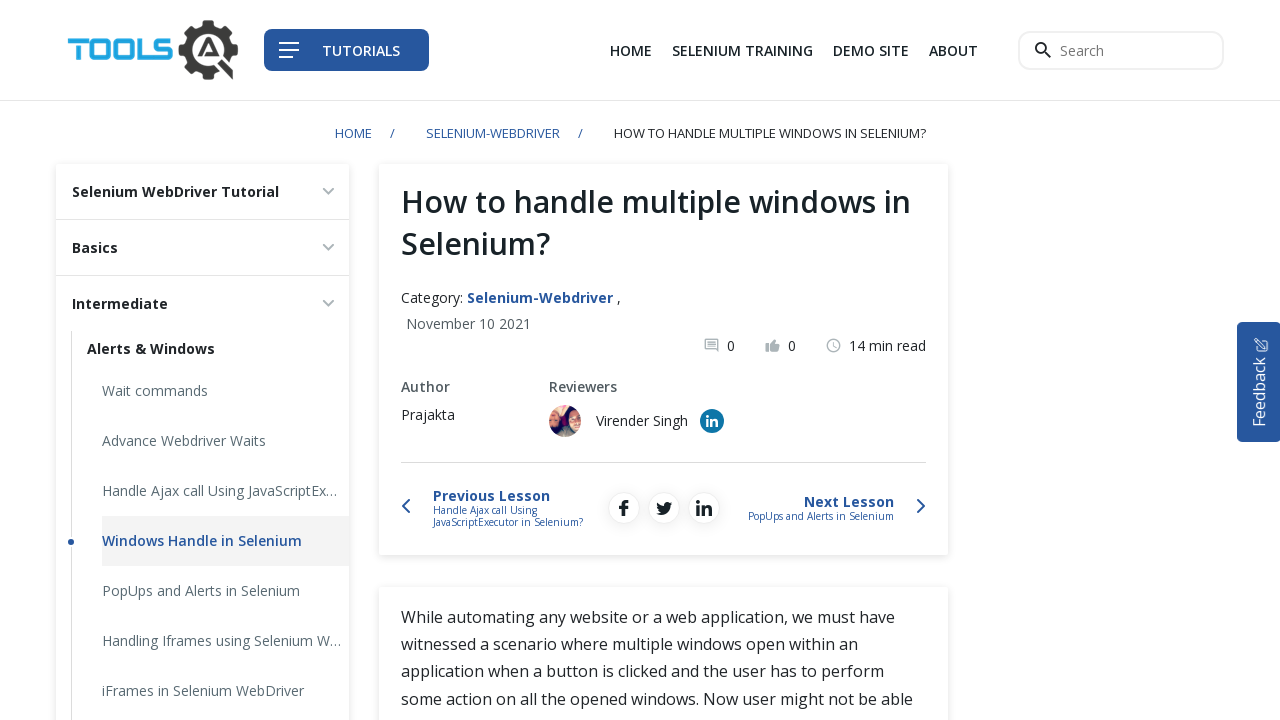

Located all links with target='_blank' that open in new windows/tabs
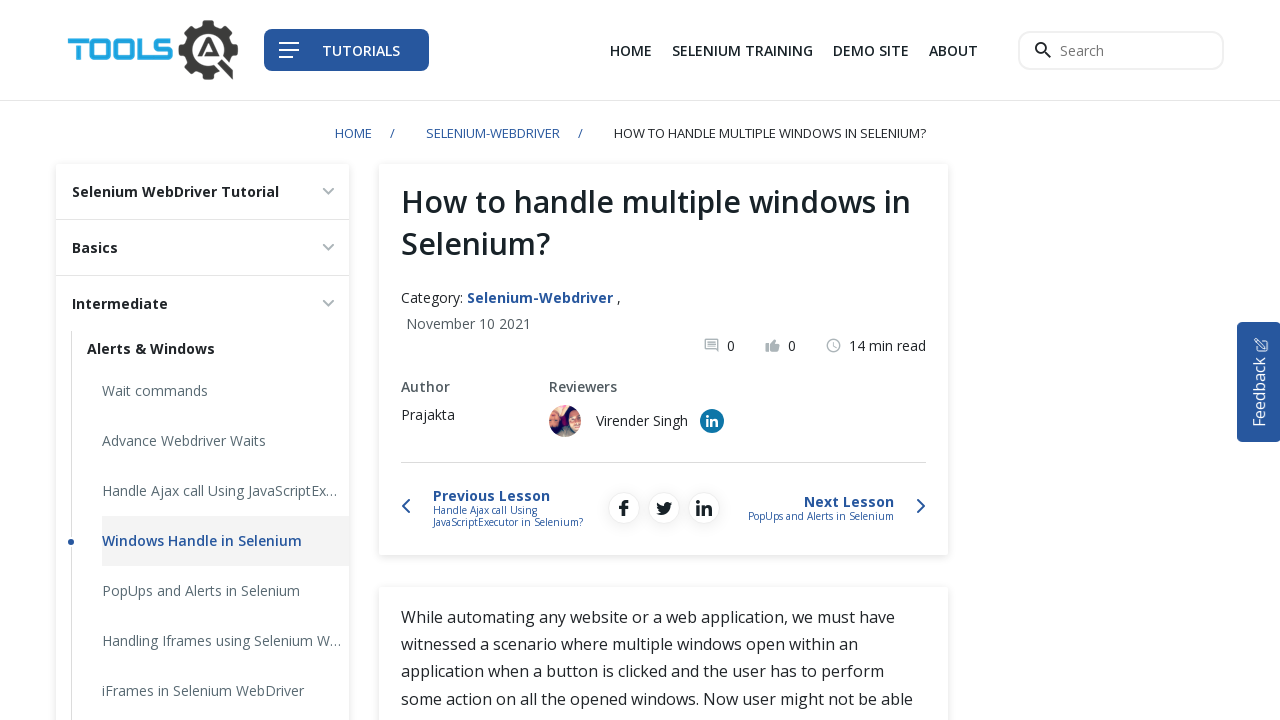

Clicked first link and new window/tab opened at (871, 50) on xpath=//a[@target='_blank'] >> nth=0
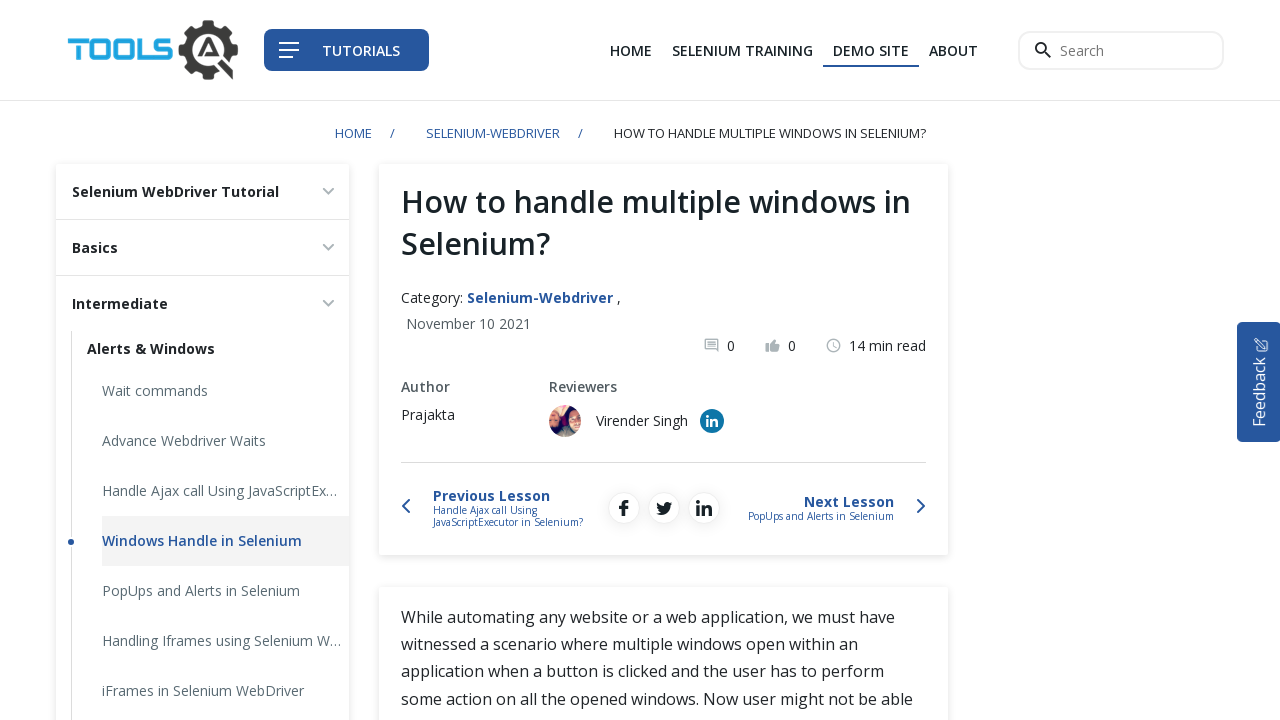

Clicked second link and new window/tab opened at (712, 421) on xpath=//a[@target='_blank'] >> nth=1
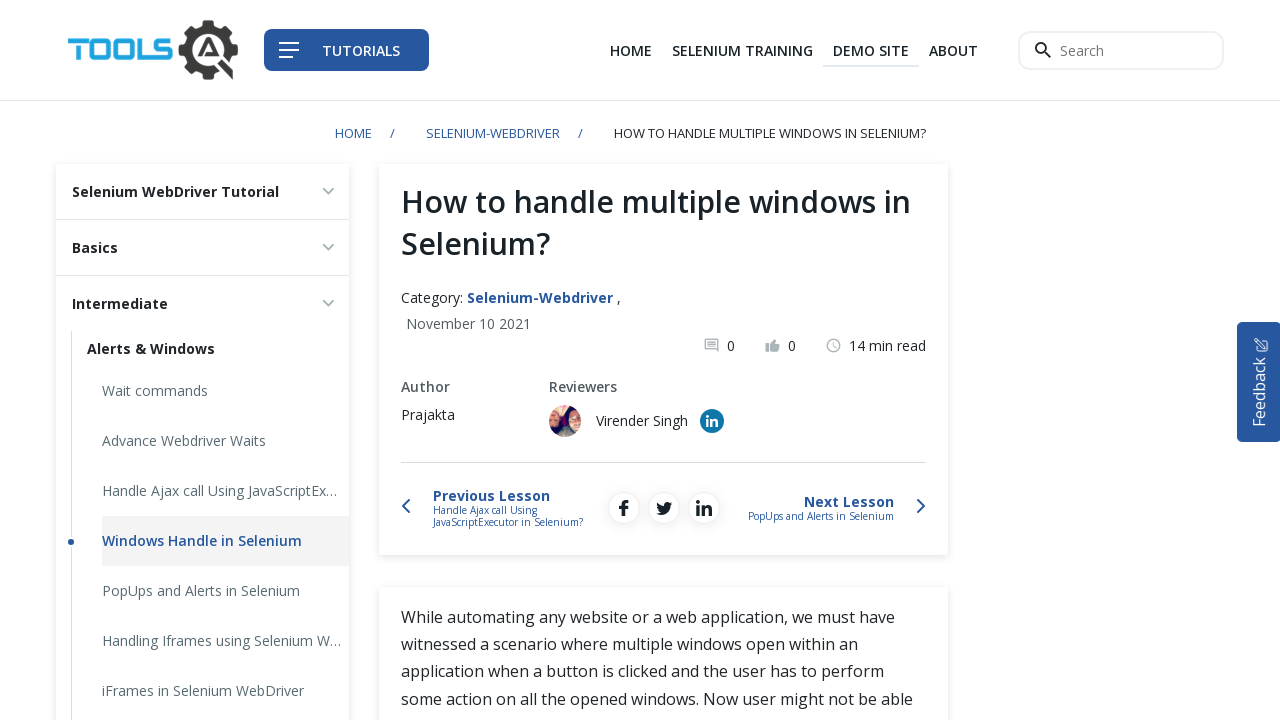

Clicked third link and new window/tab opened at (245, 361) on xpath=//a[@target='_blank'] >> nth=2
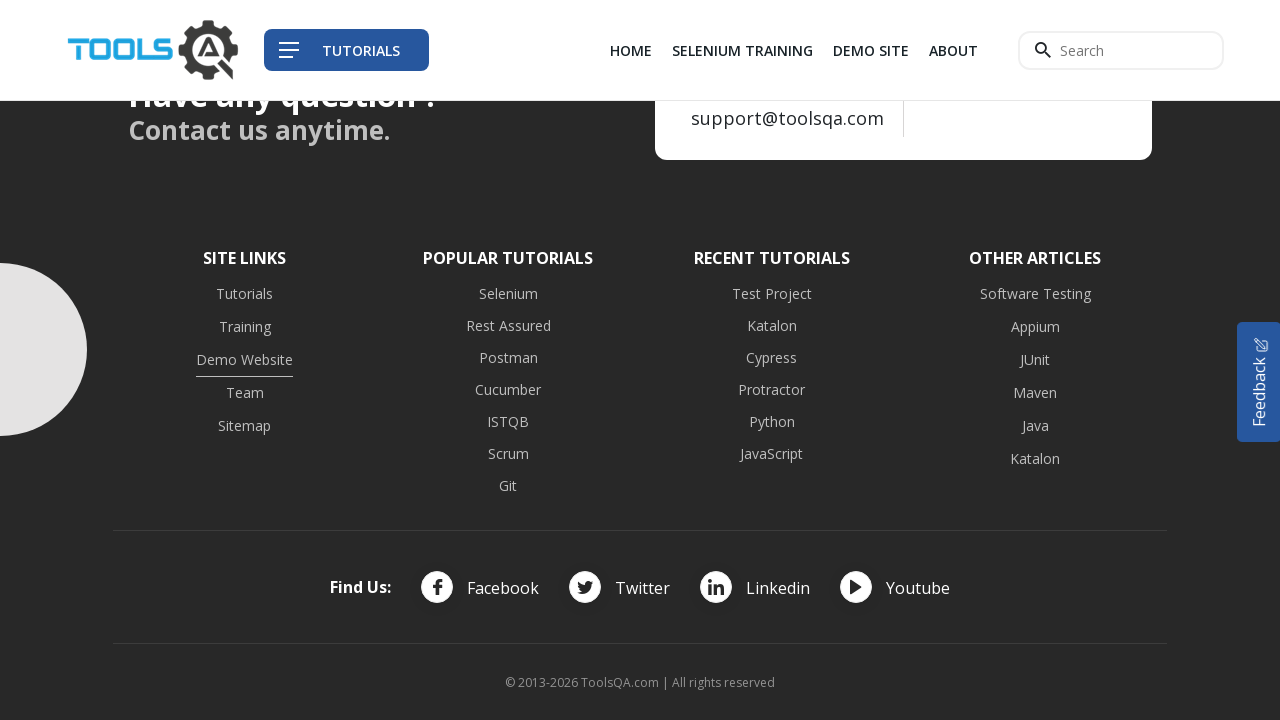

Closed first opened window/tab
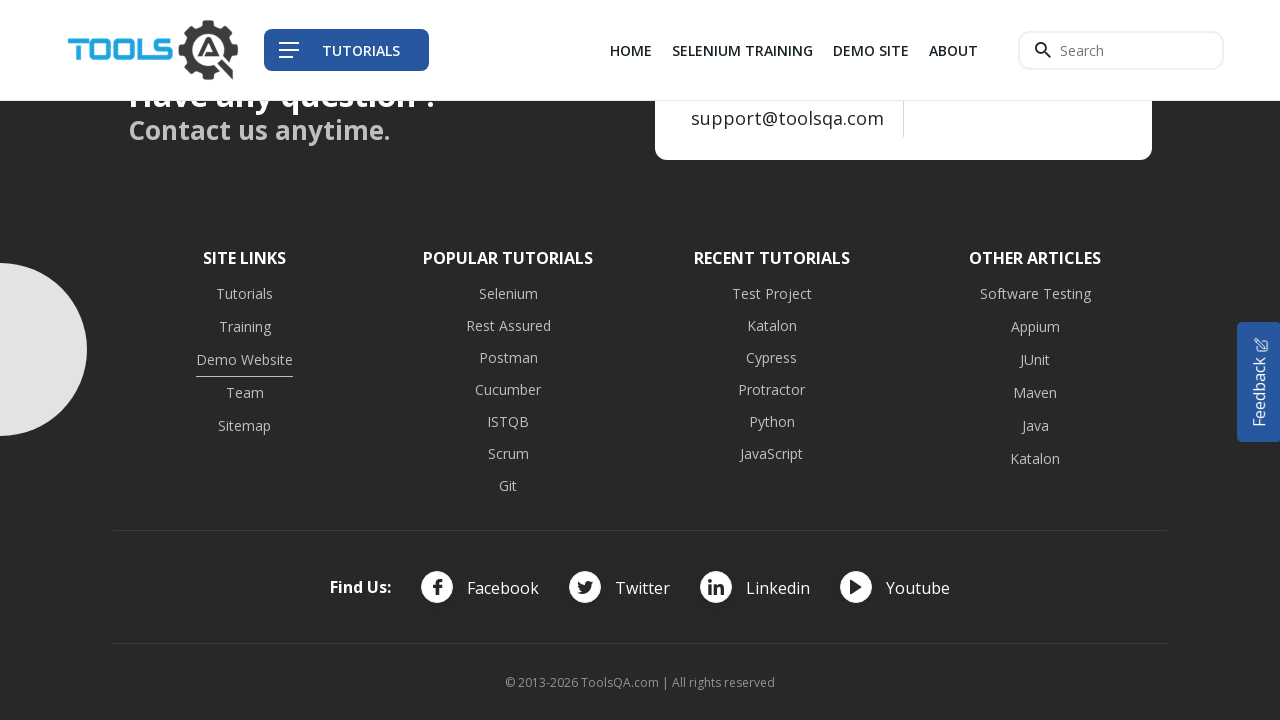

Closed second opened window/tab
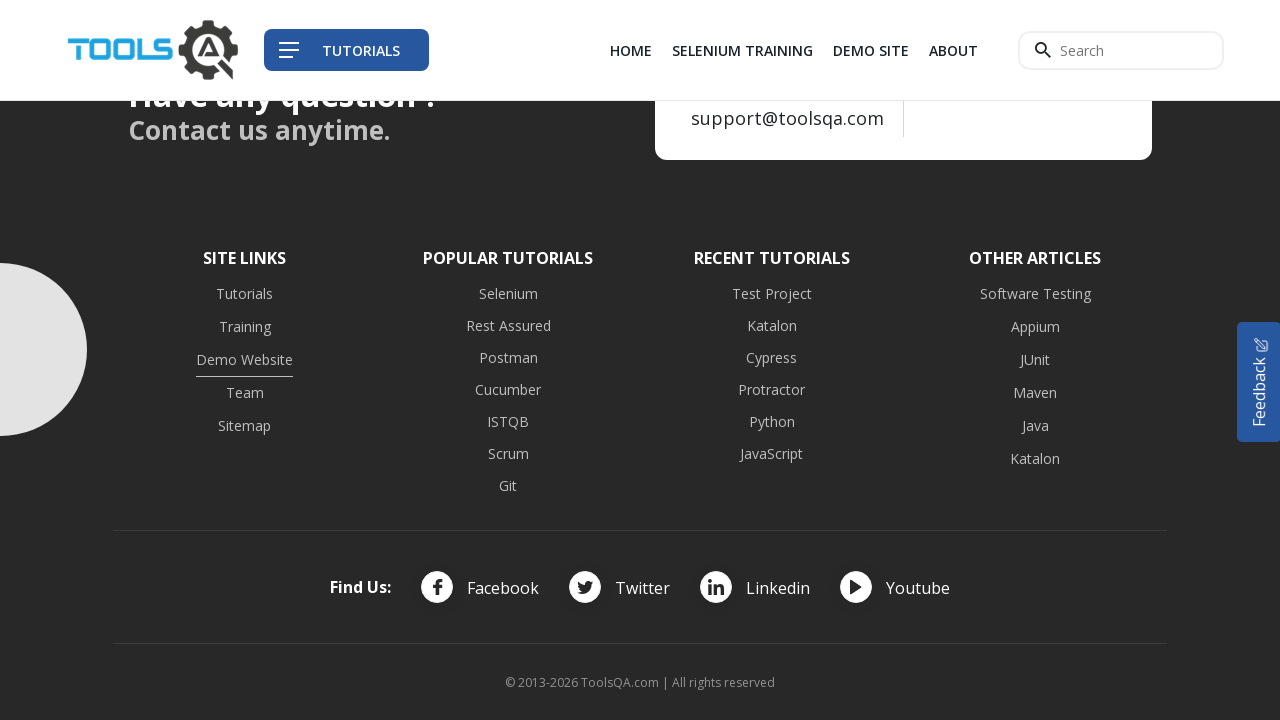

Closed third opened window/tab
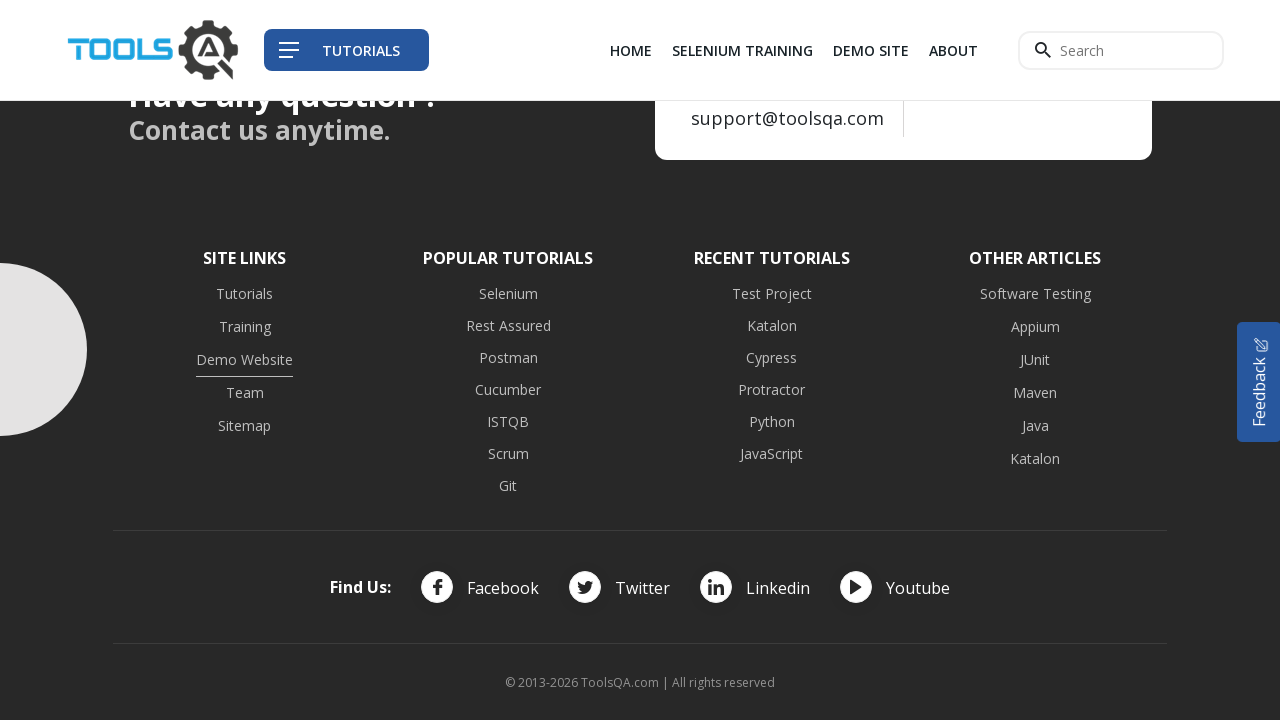

Test completed - home page remains open and active
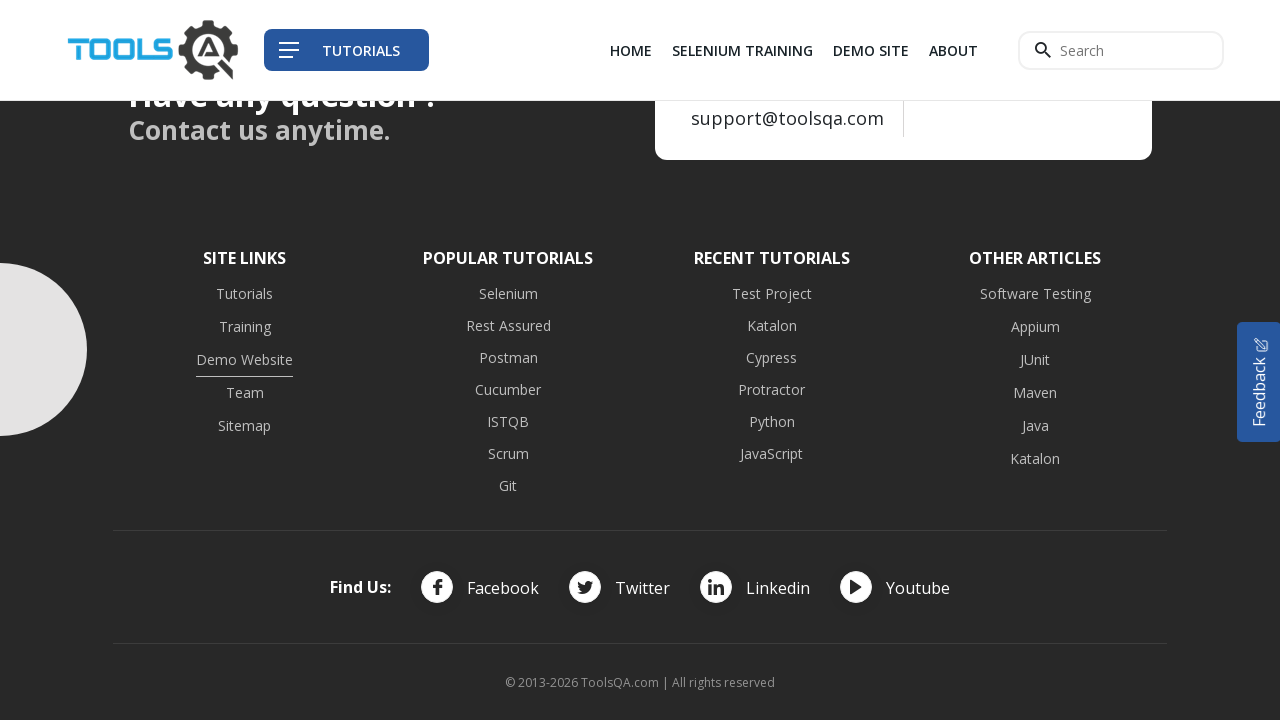

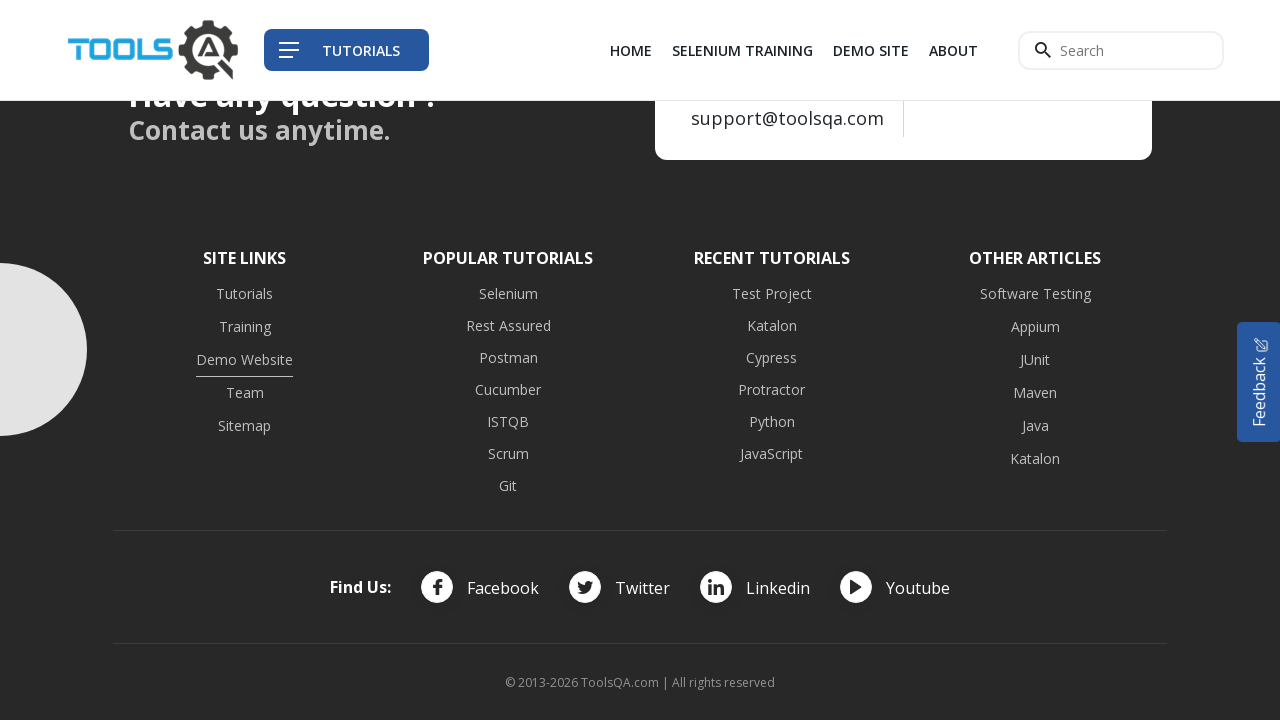